Tests navigation to Java documentation by clicking Get Started, hovering over Node.js dropdown, and selecting Java option.

Starting URL: https://playwright.dev/

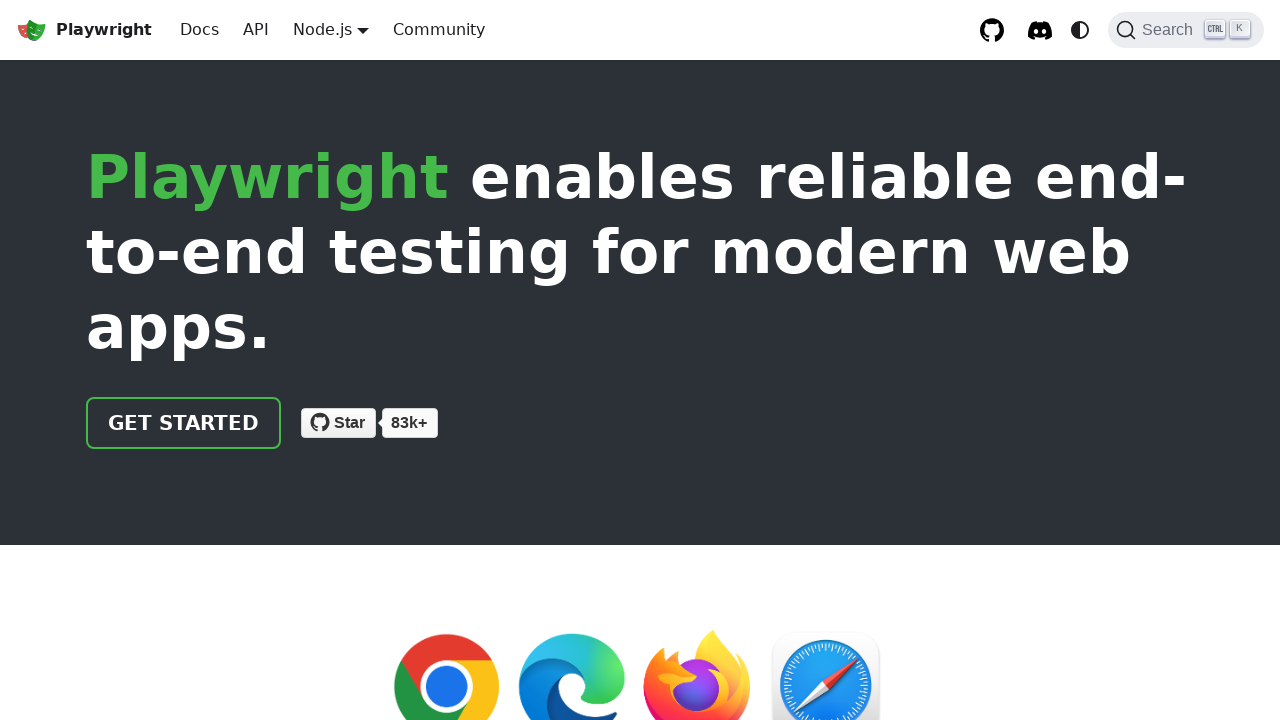

Clicked 'Get started' link at (184, 423) on a.getStarted_Sjon:has-text('Get started')
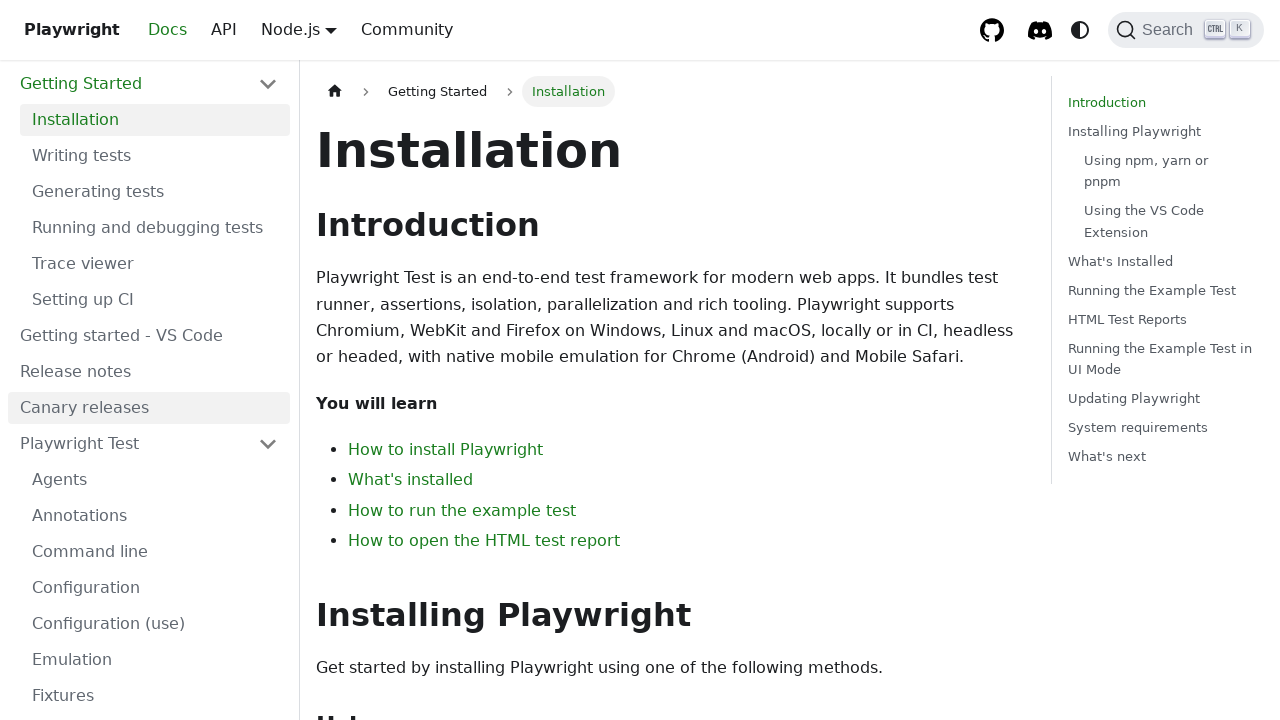

Navigated to intro page
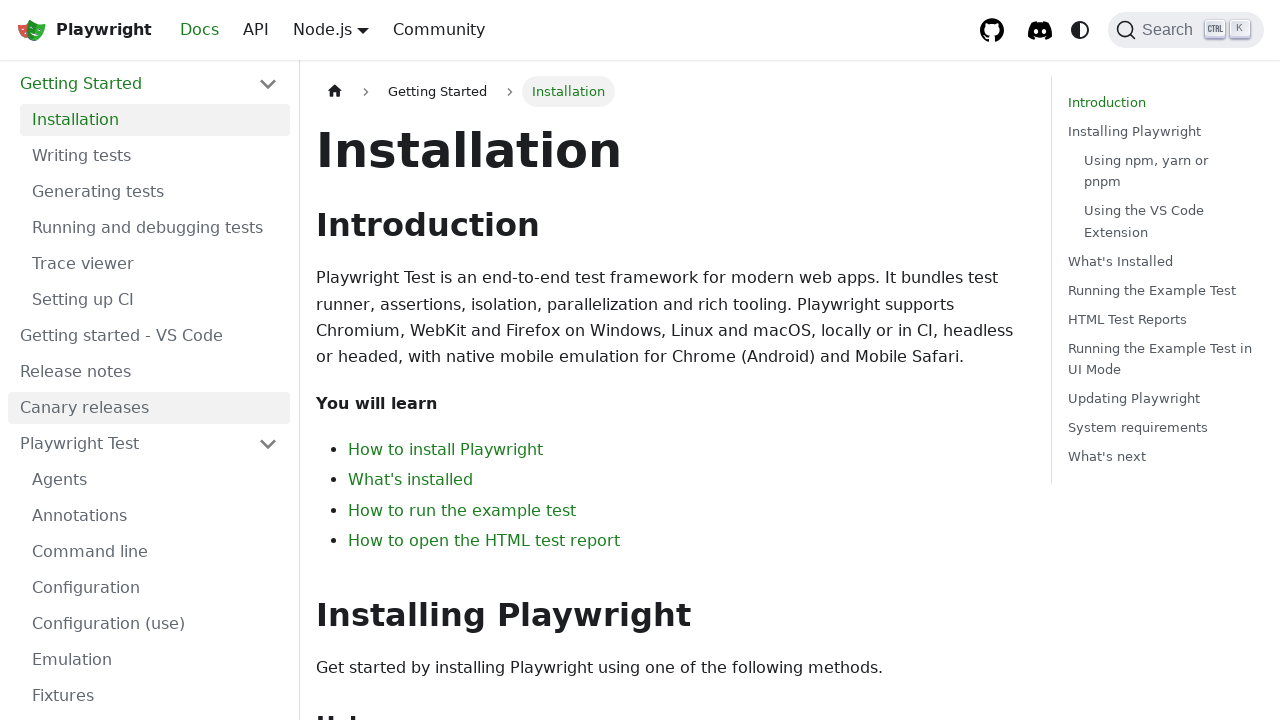

Hovered over Node.js dropdown menu at (322, 29) on a.navbar__link:has-text('Node.js')
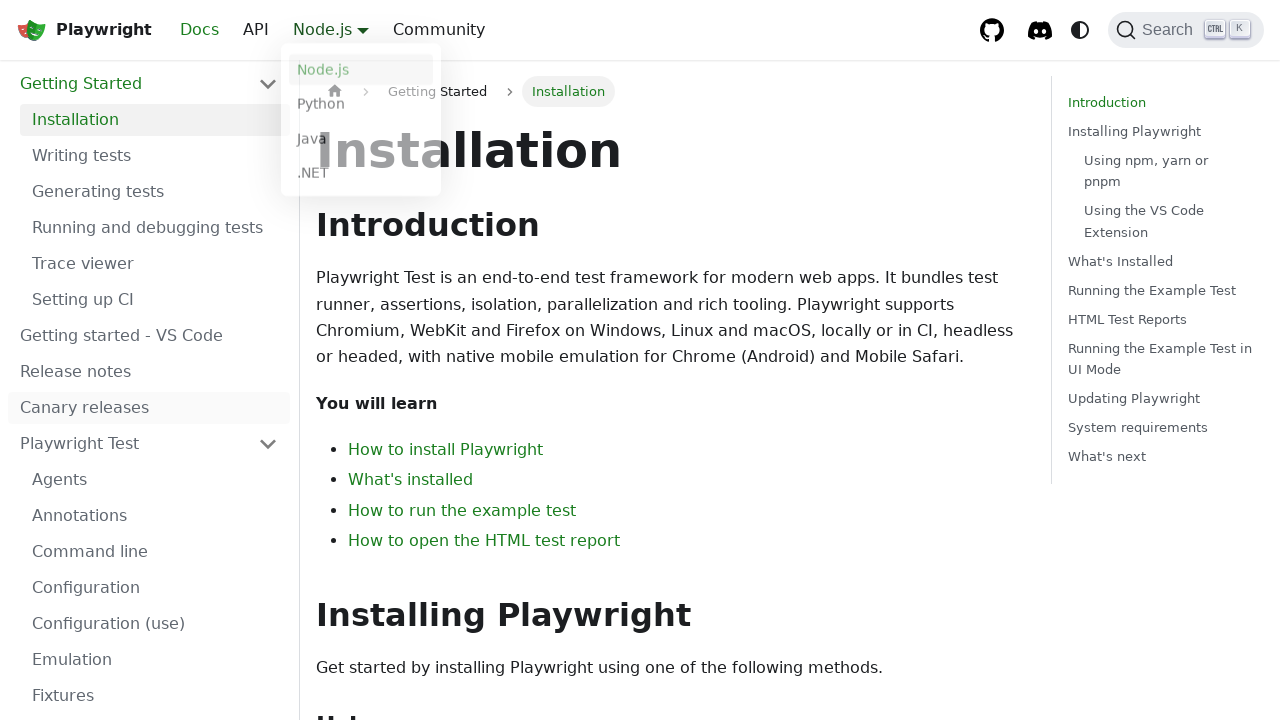

Selected Java from dropdown menu at (361, 142) on a.dropdown__link:has-text('Java')
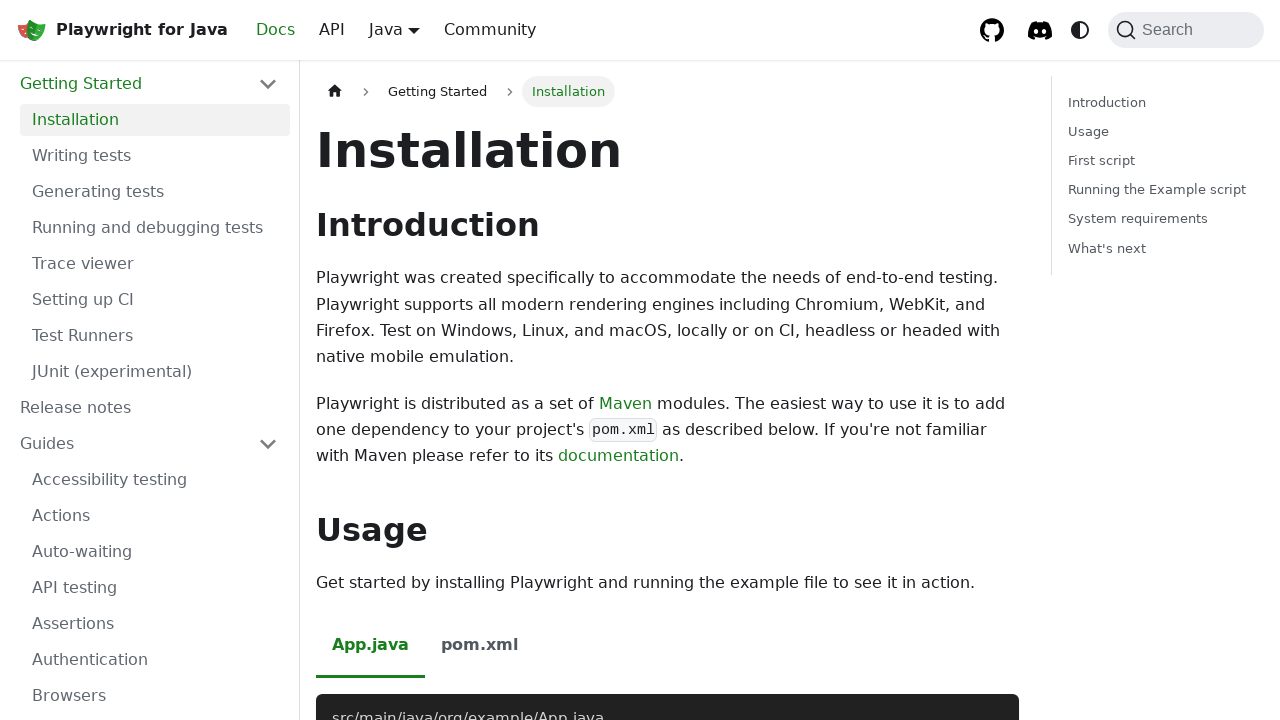

Java package information is visible on page
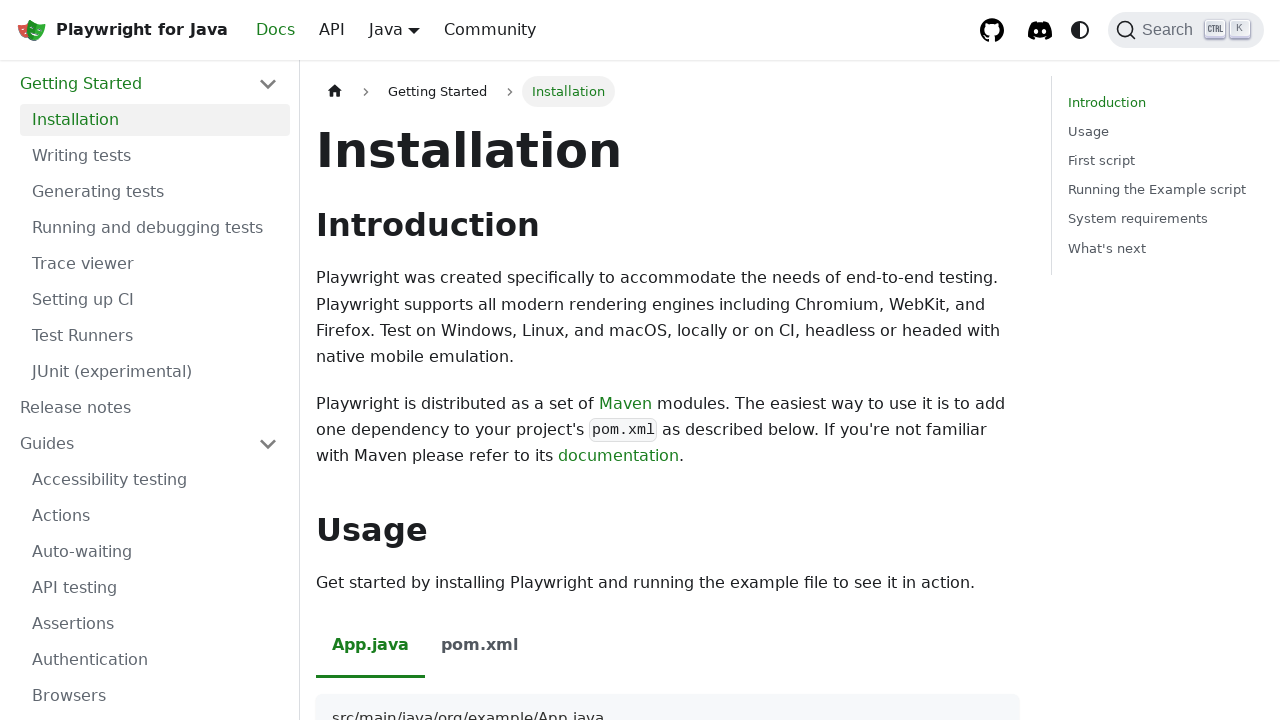

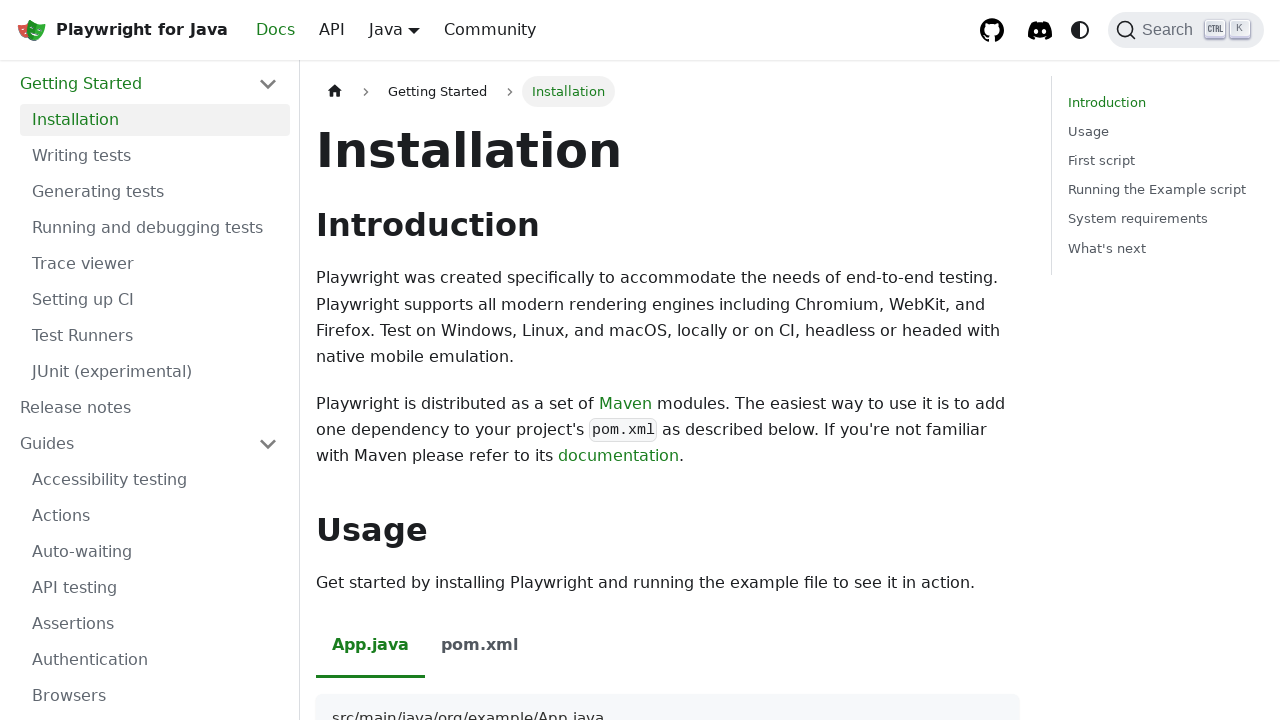